Verifies that a non-existent element selector returns no matches

Starting URL: https://jqueryui.com/resources/demos/datepicker/inline.html

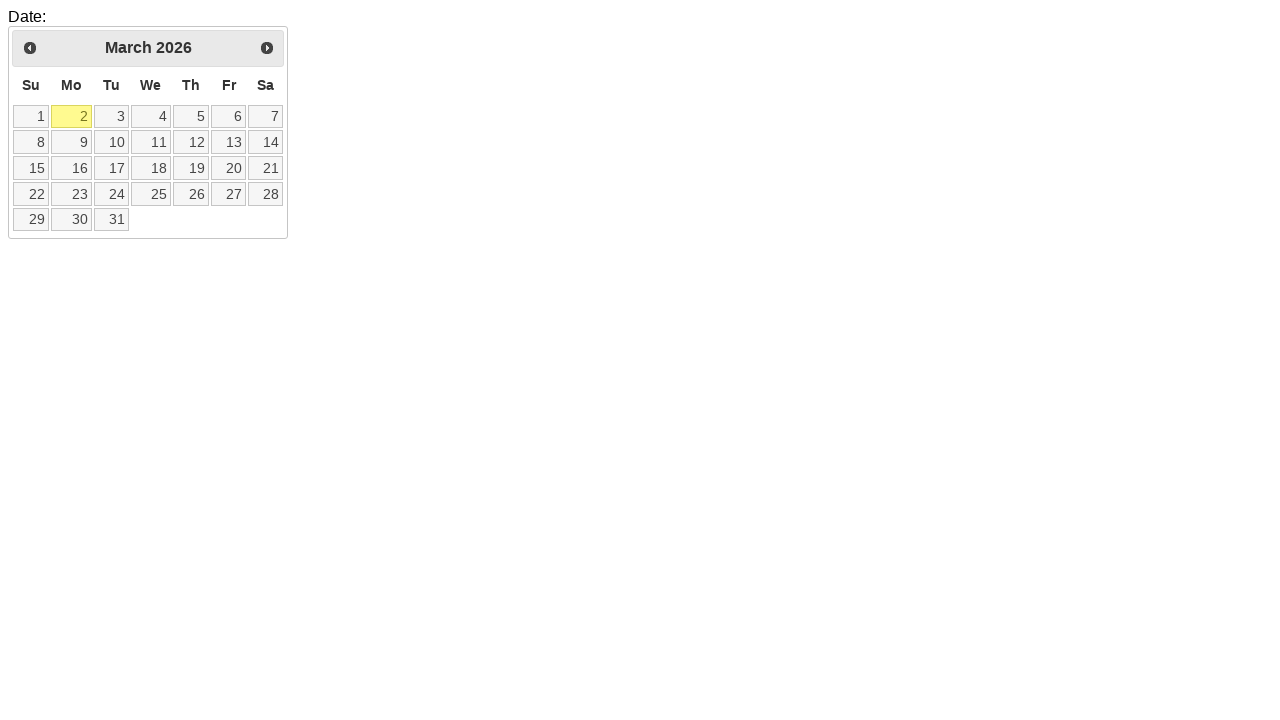

Navigated to jQuery UI datepicker demo page
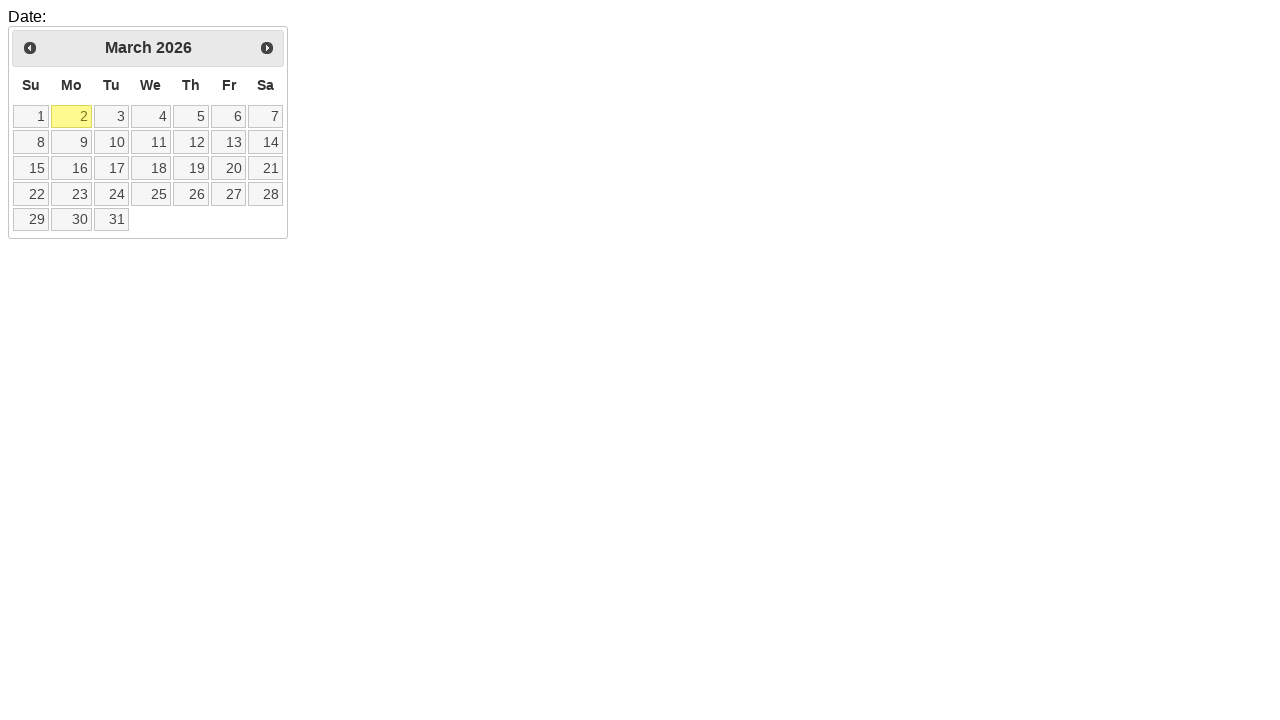

Verified that non-existent element selector returns no matches
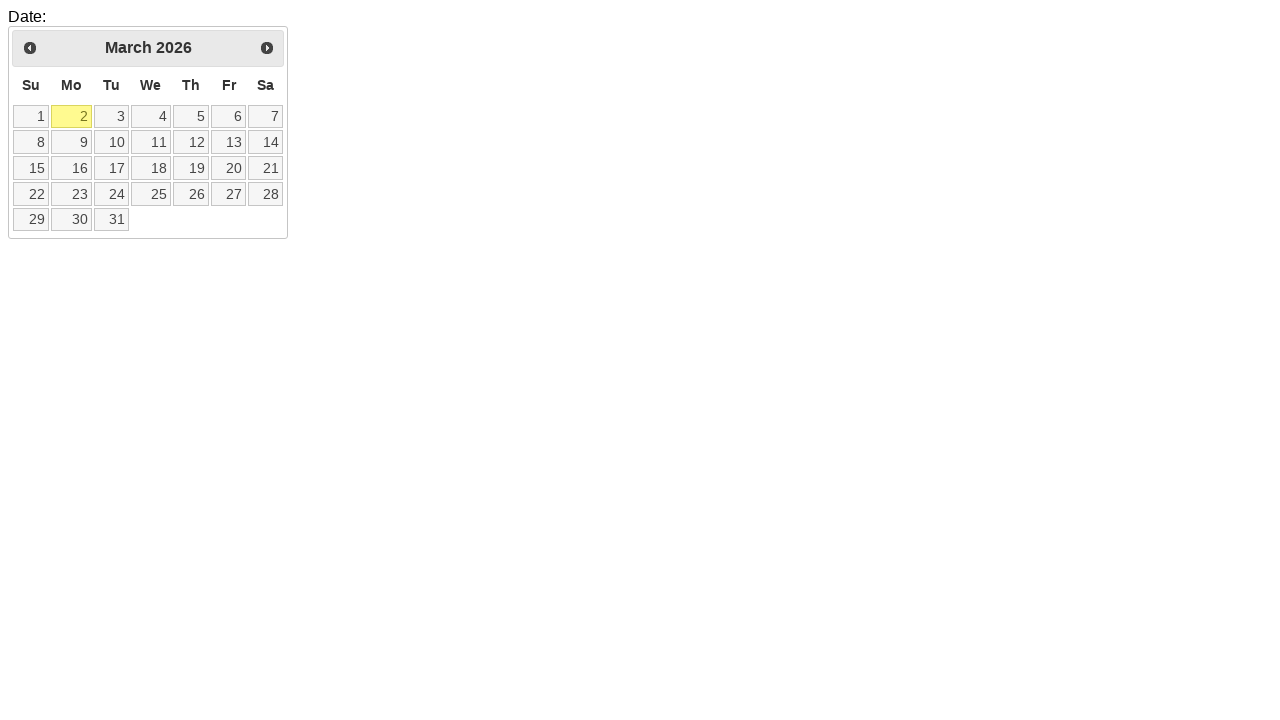

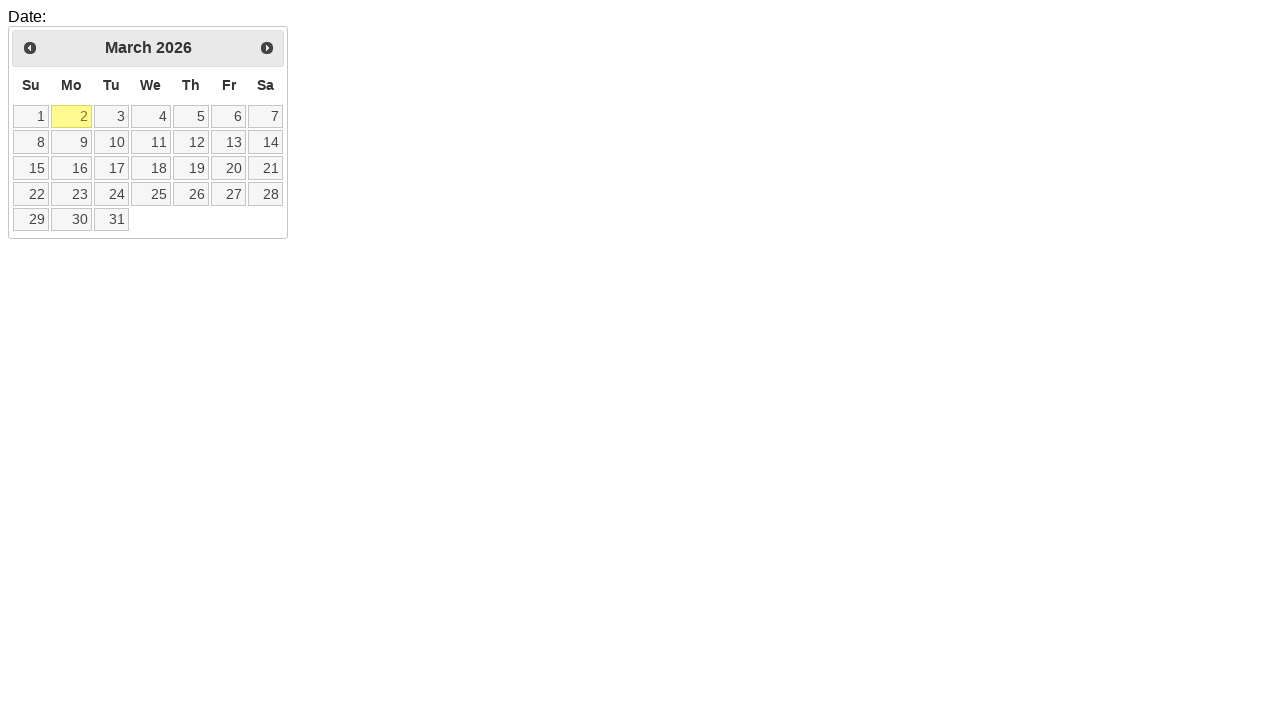